Tests a registration form by filling in first name, last name, and email fields, then submitting the form and verifying successful registration message

Starting URL: http://suninjuly.github.io/registration1.html

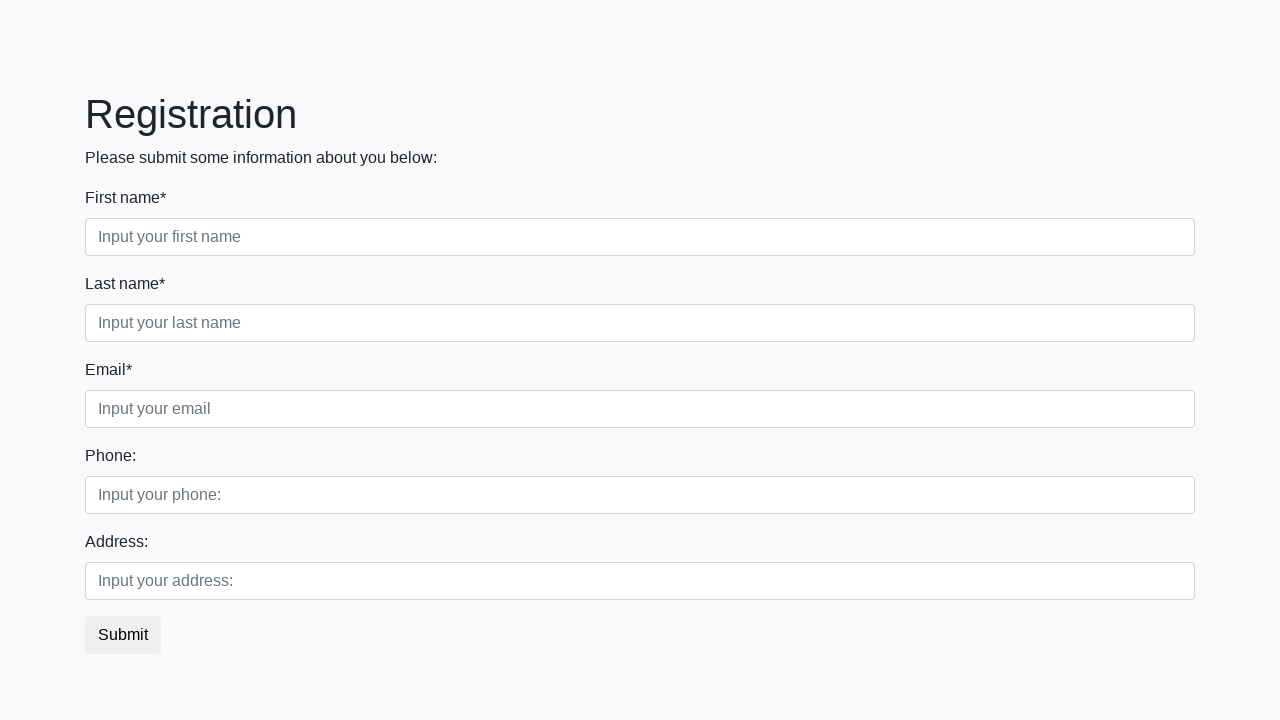

Filled first name field with 'Ivan' on input[placeholder="Input your first name"]
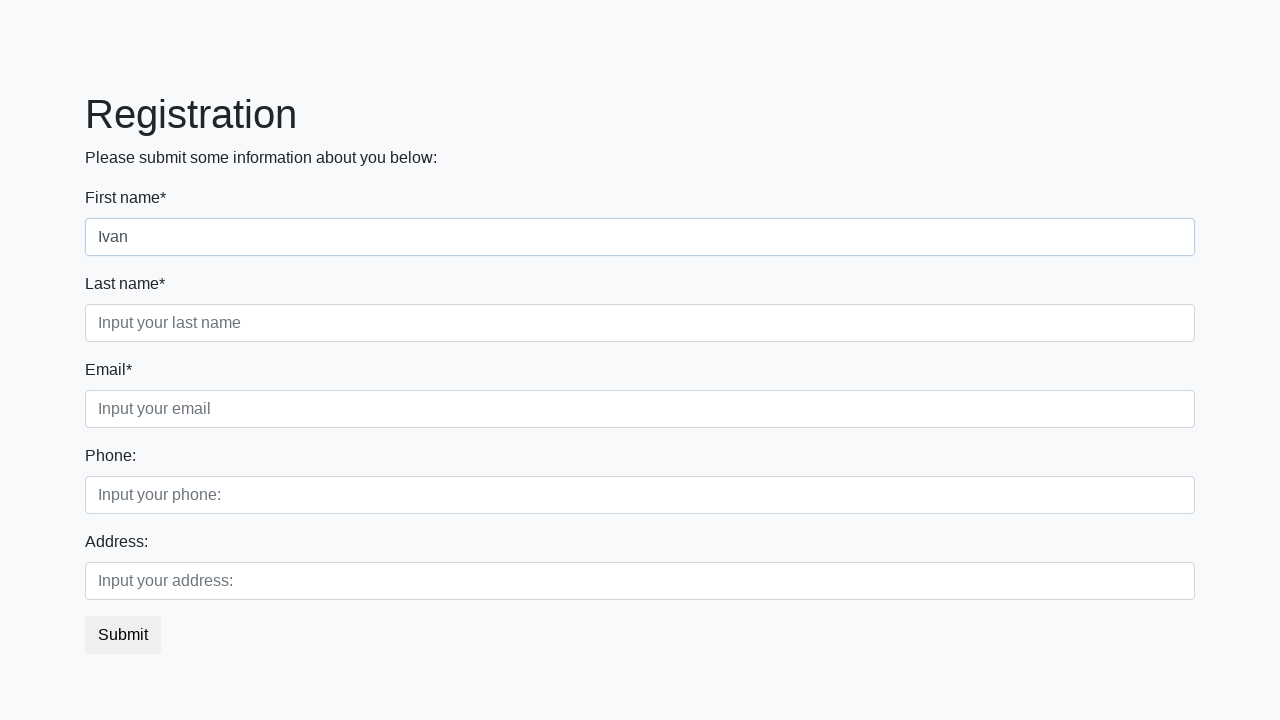

Filled last name field with 'Petrov' on input[placeholder="Input your last name"]
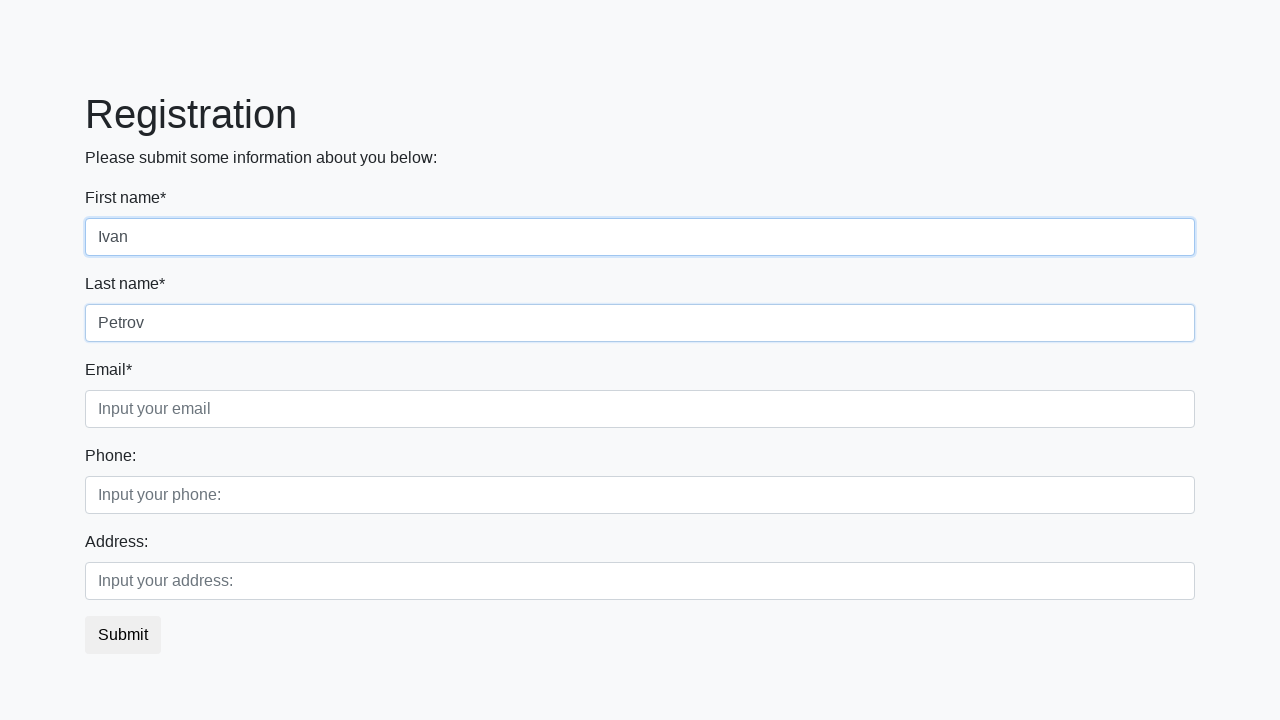

Filled email field with 'pav@mail.ru' on input[placeholder="Input your email"]
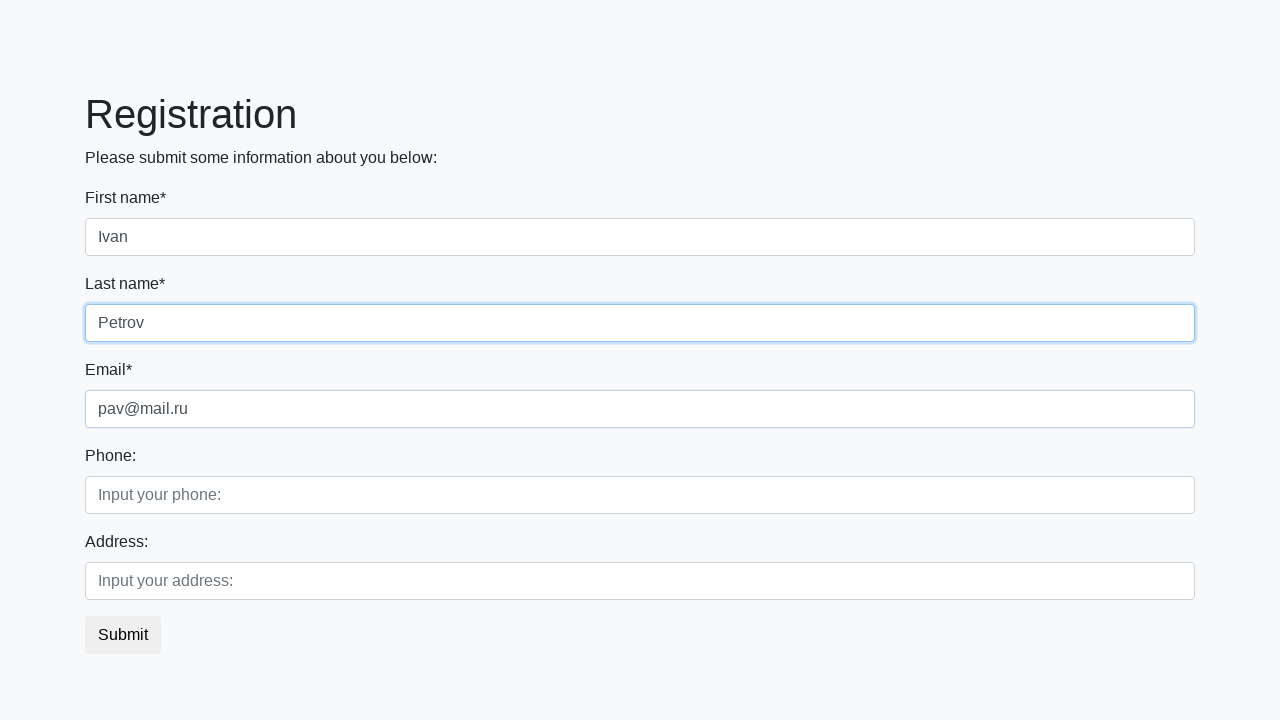

Clicked submit button to register at (123, 635) on button.btn
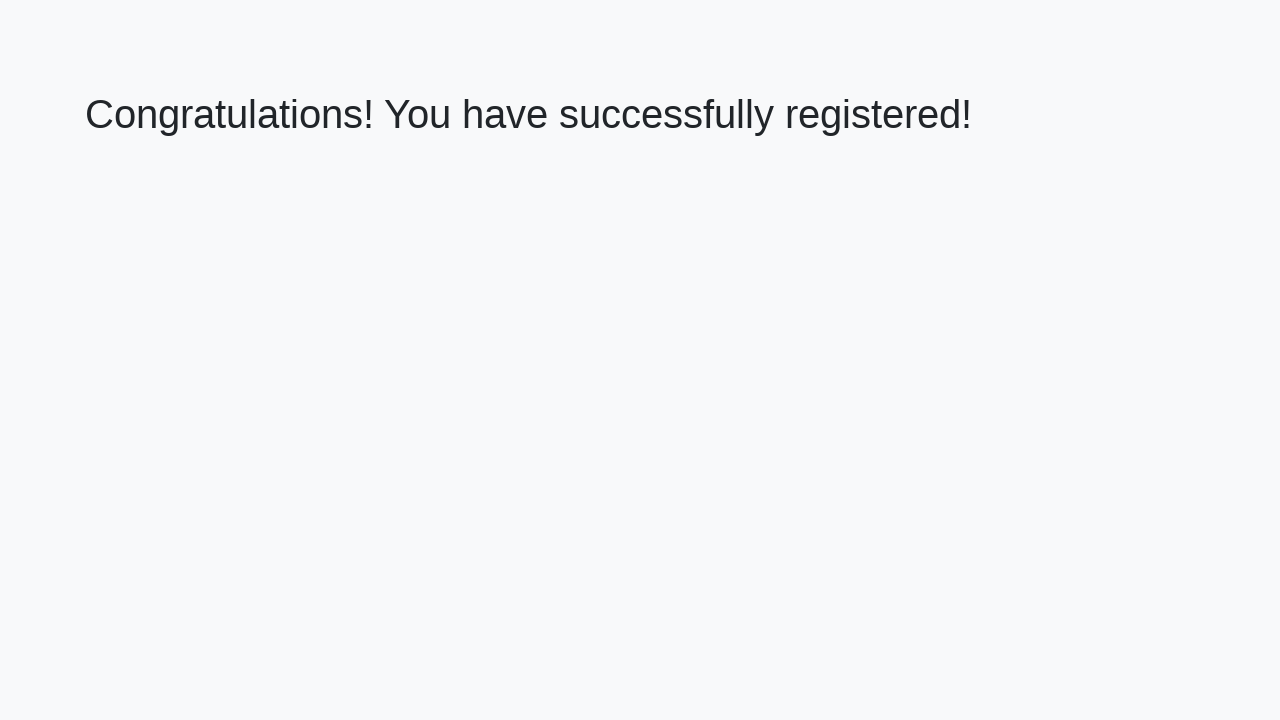

Success message appeared
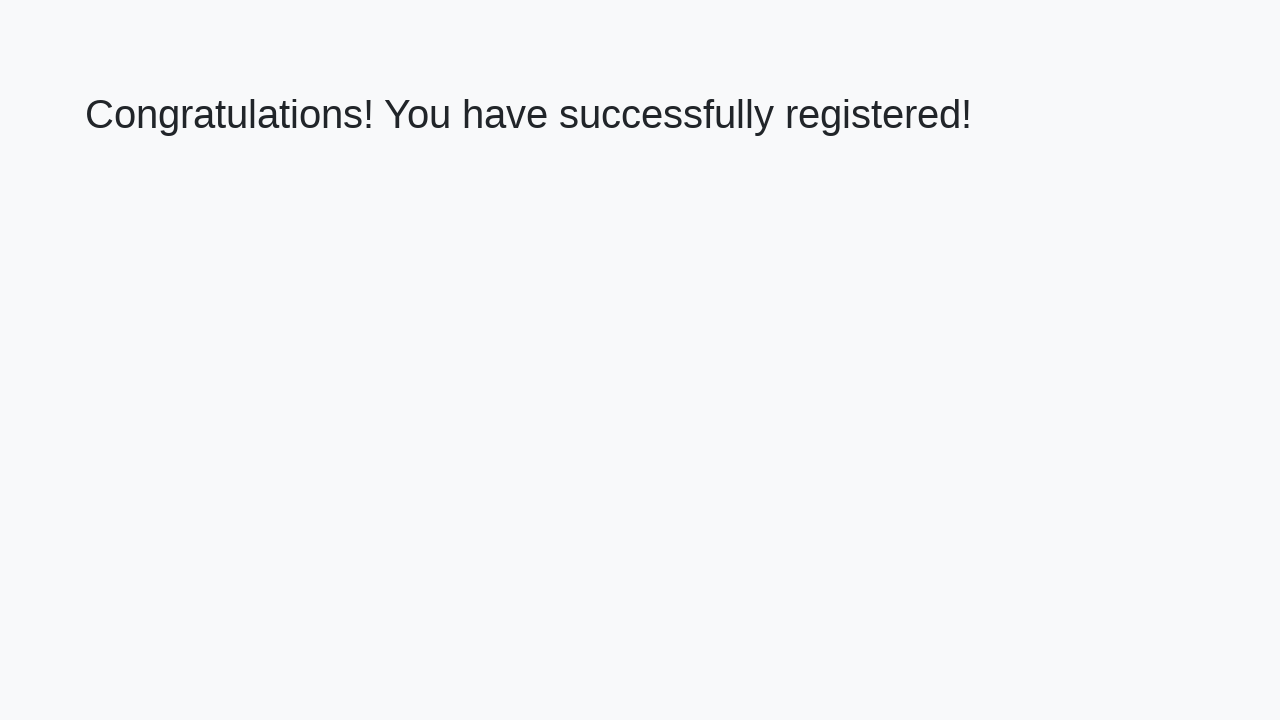

Retrieved success message text: 'Congratulations! You have successfully registered!'
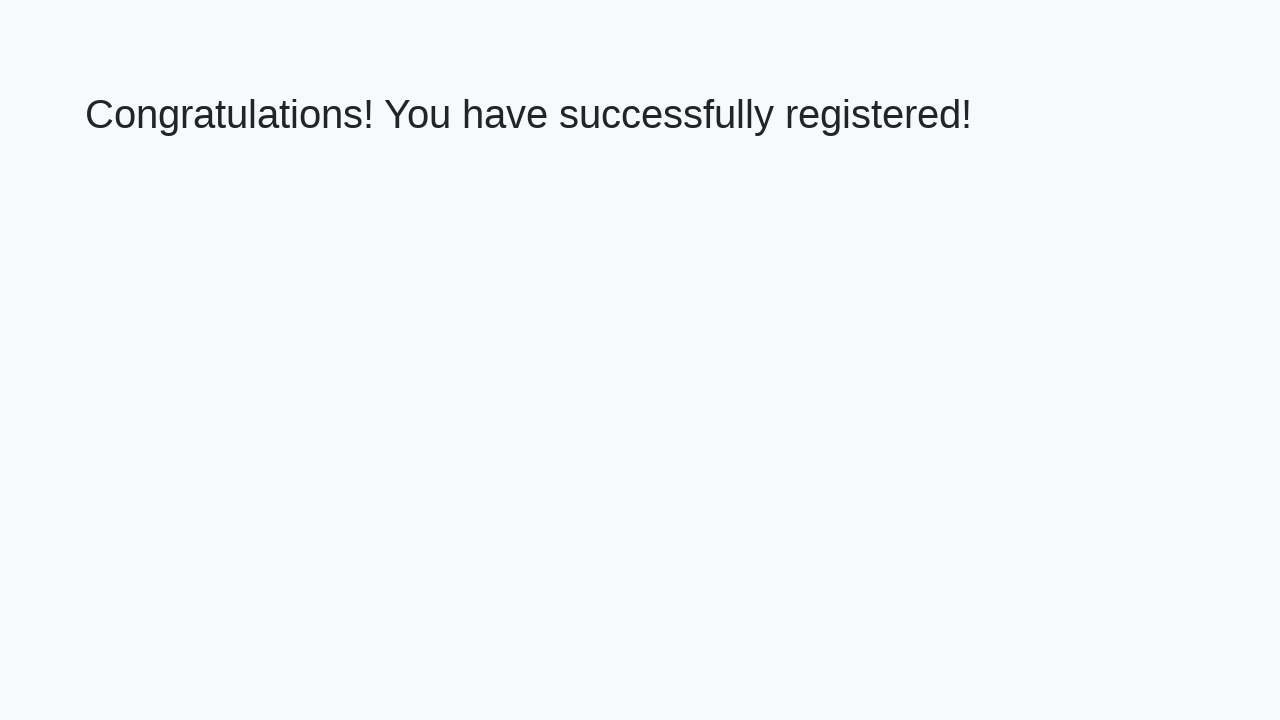

Verified successful registration message
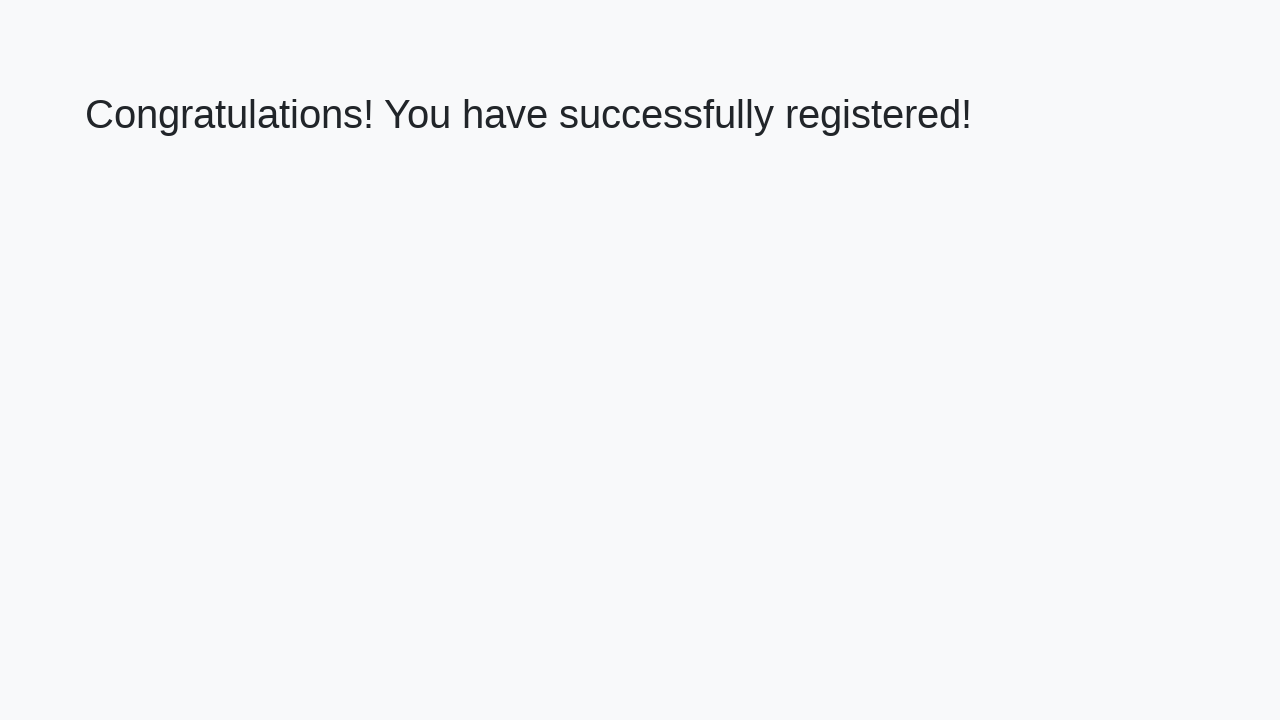

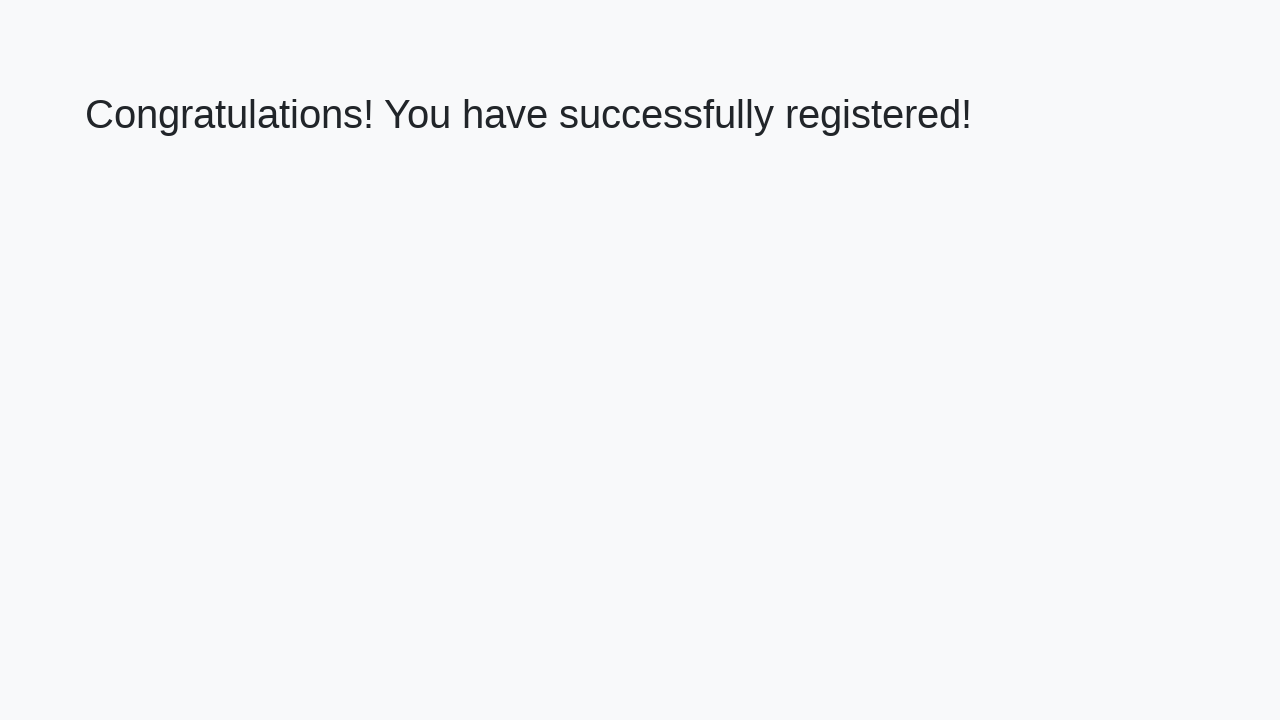